Tests the Disappearing Elements page by navigating to it and verifying that menu elements can be found, refreshing the page if needed until all 5 menu options are visible.

Starting URL: http://the-internet.herokuapp.com/

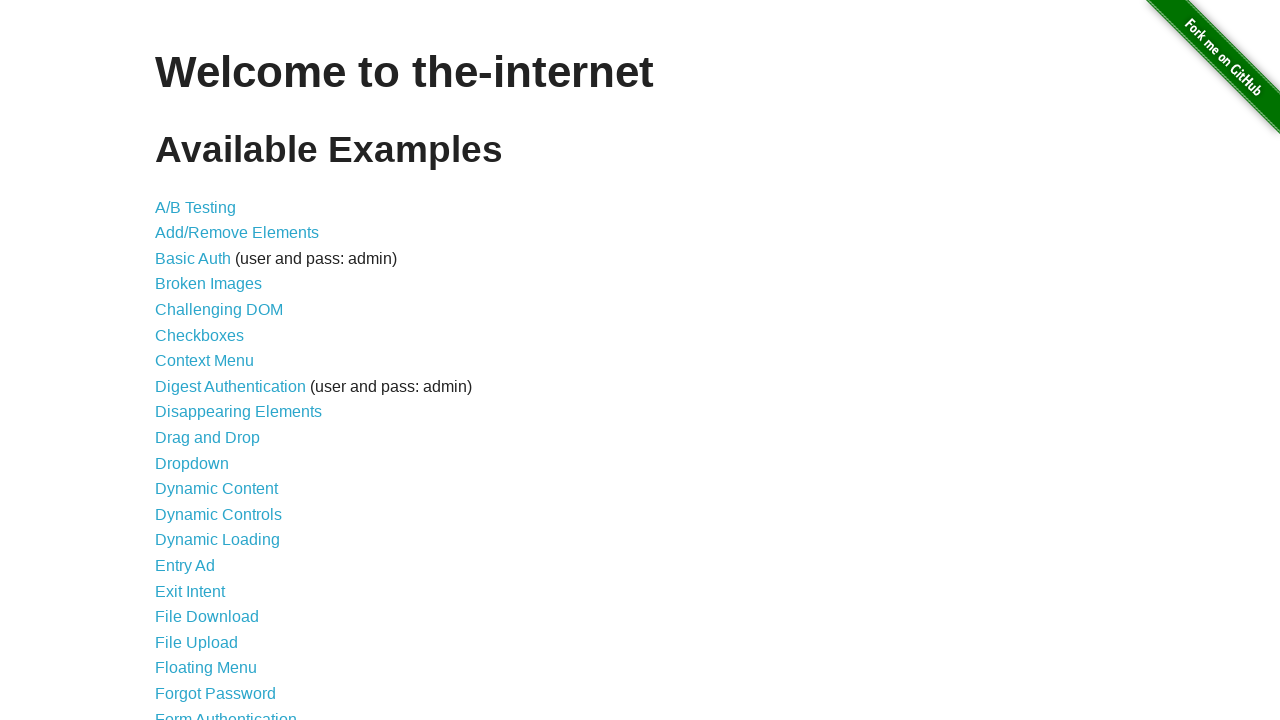

Clicked on the Disappearing Elements link at (238, 412) on text=Disappearing Elements
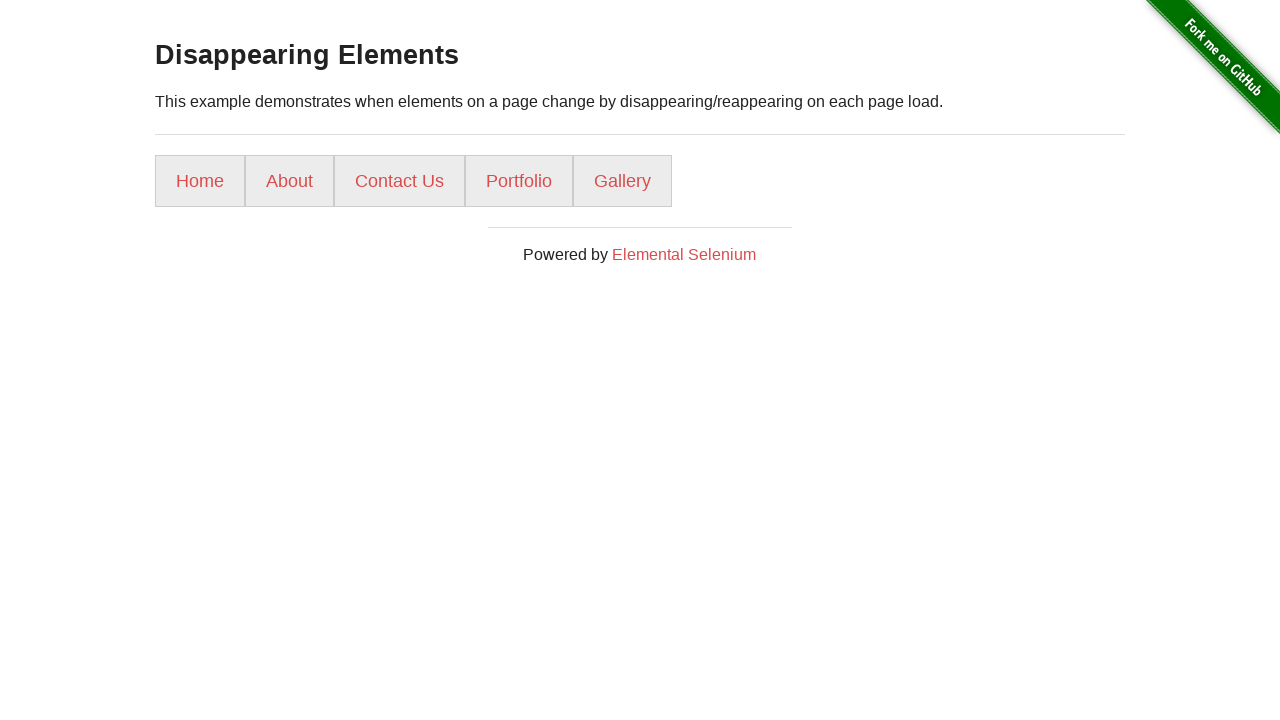

Menu selector loaded
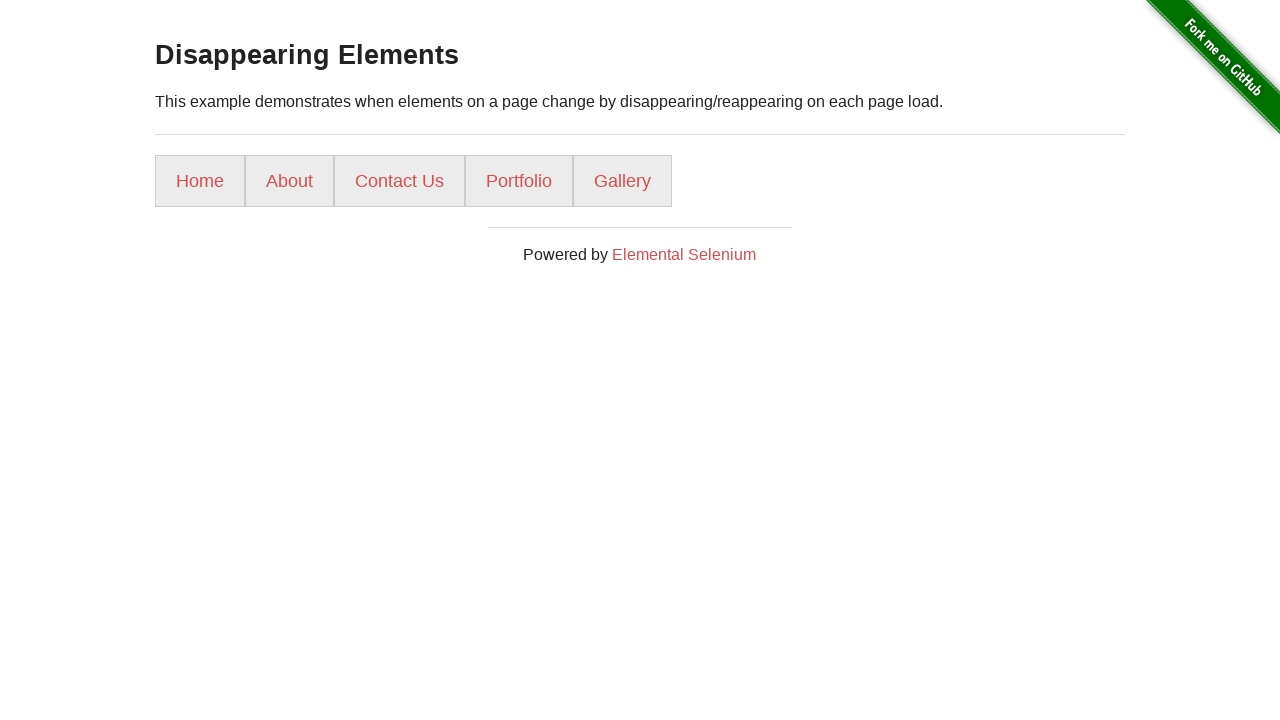

Found 5 menu options
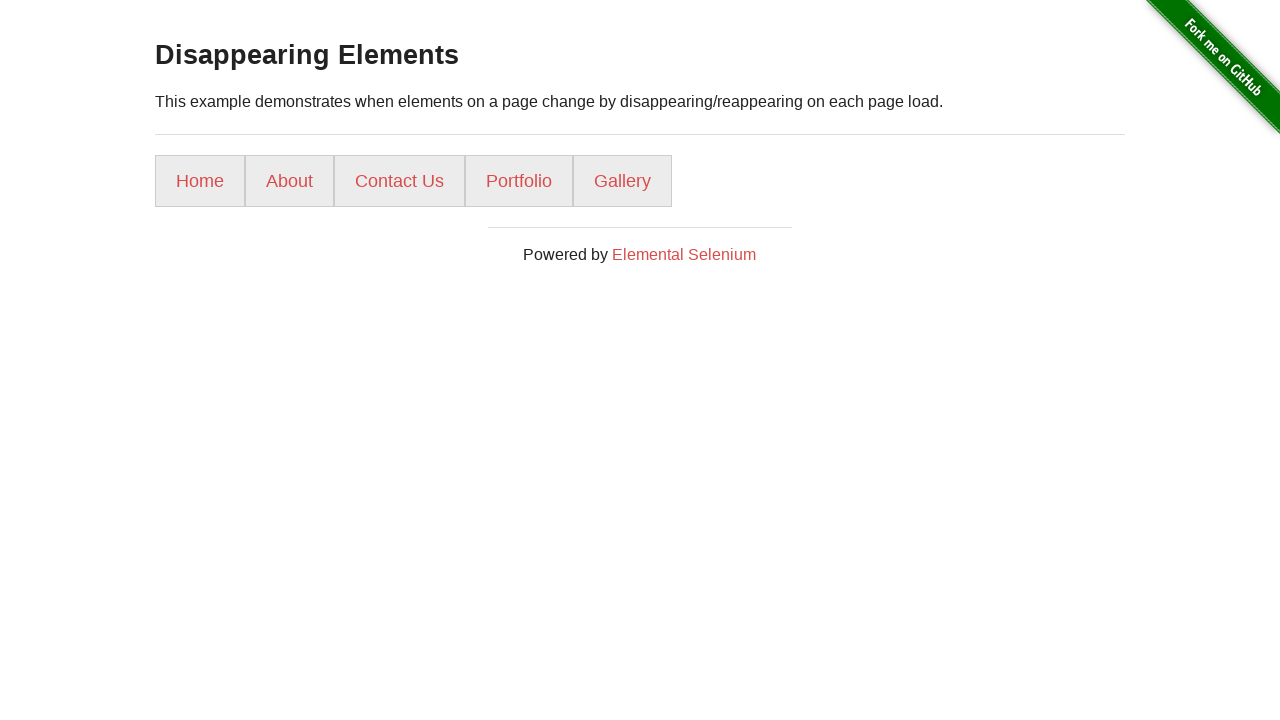

All 5 menu options are now visible
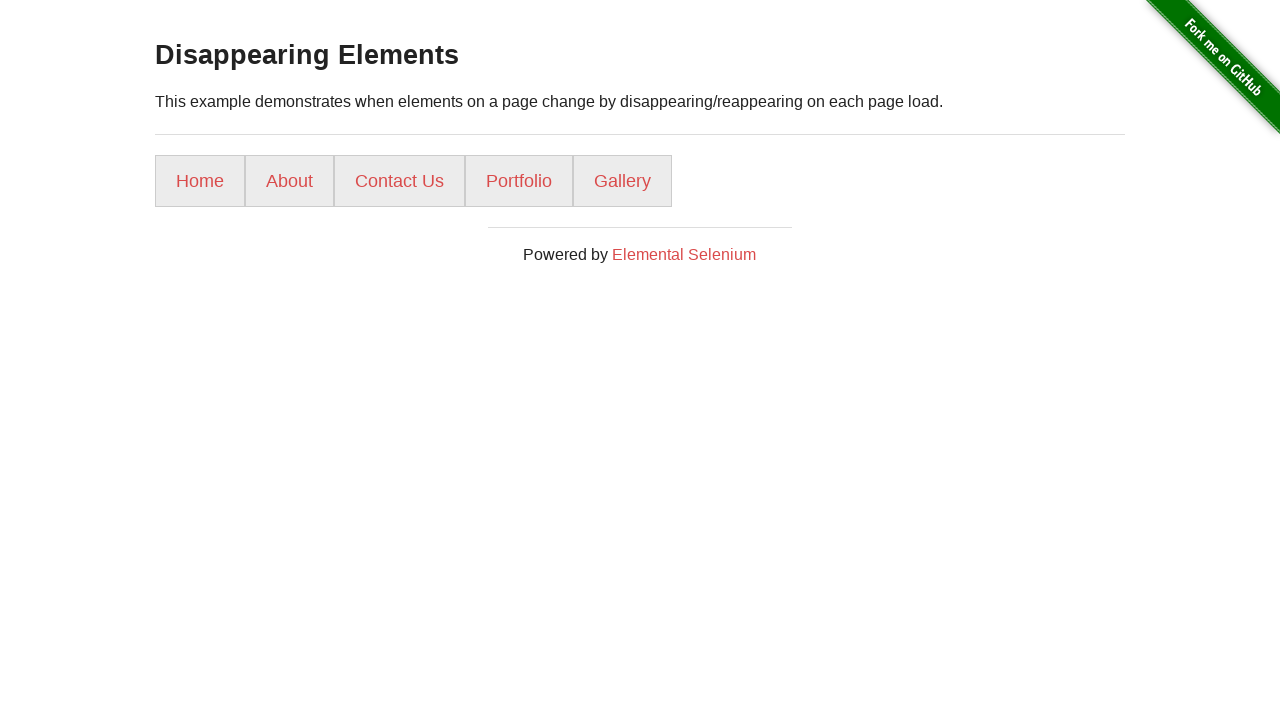

Verified first menu element is present
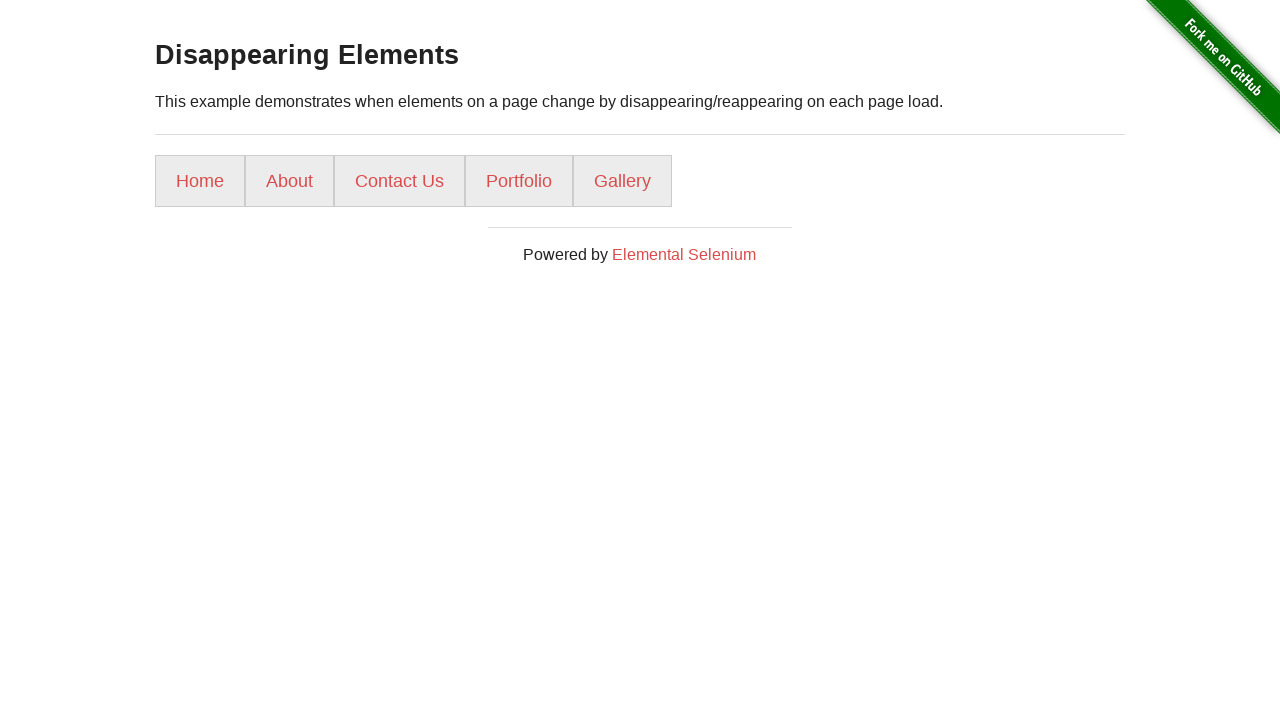

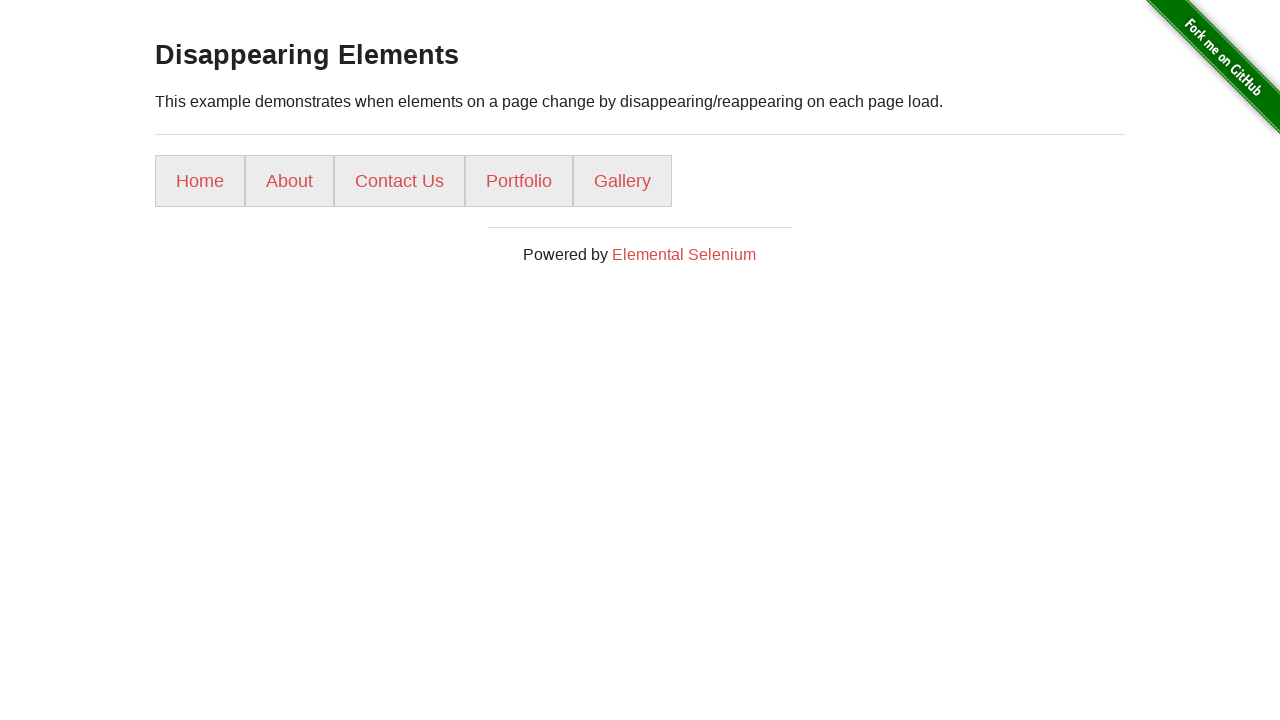